Navigates to jQuery UI demos page, clicks on Draggable link, switches to the iframe containing the draggable element, and performs a click-and-hold action on the draggable element

Starting URL: https://jqueryui.com/

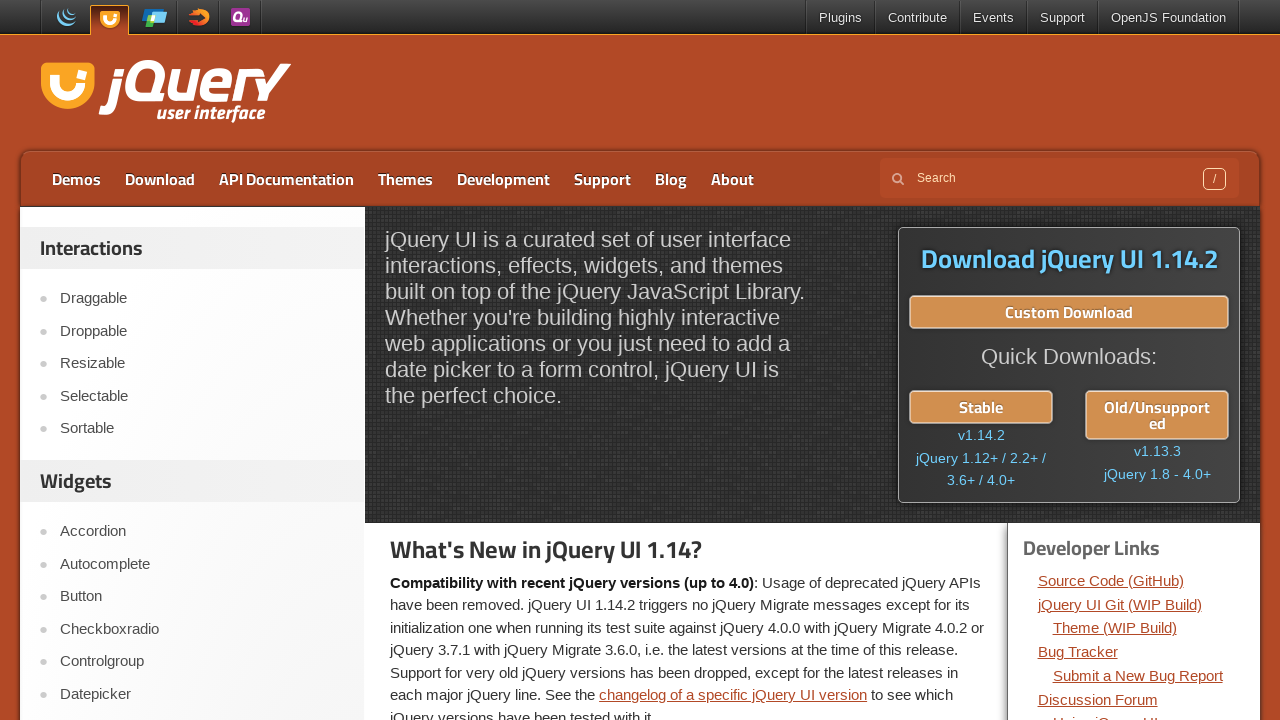

Clicked on Draggable link at (202, 299) on a:text('Draggable')
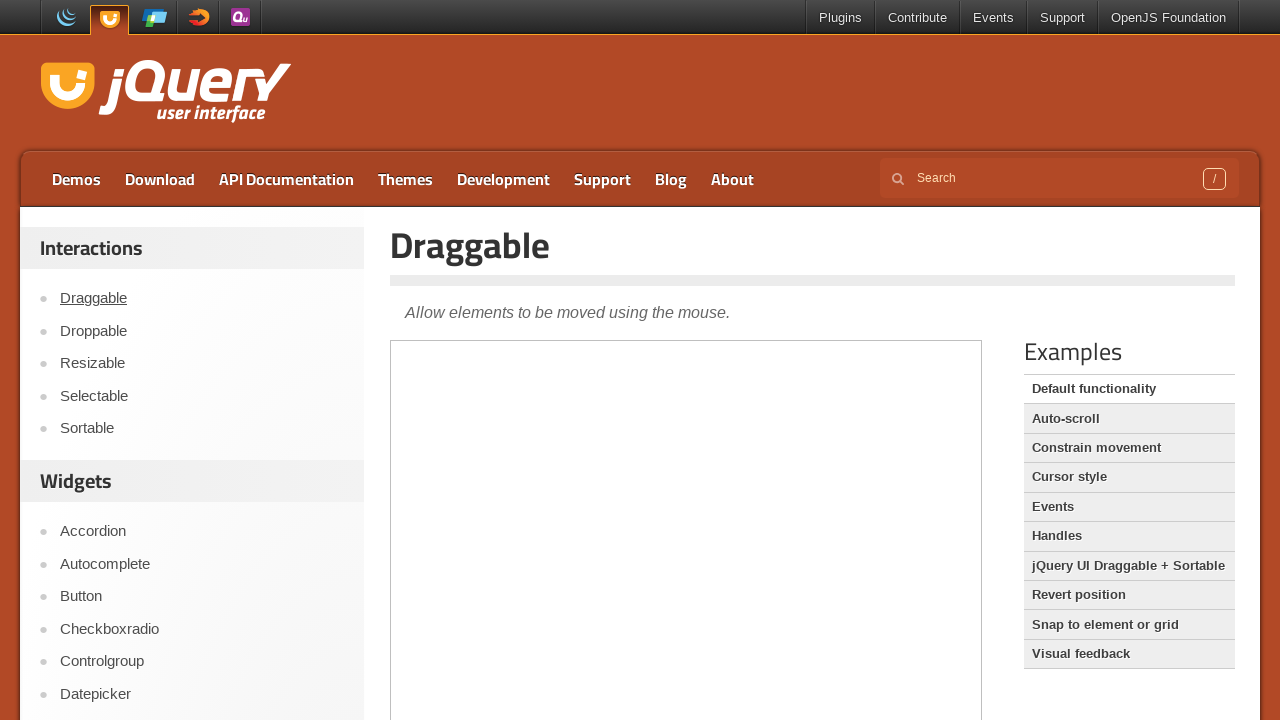

Waited for demo iframe to load
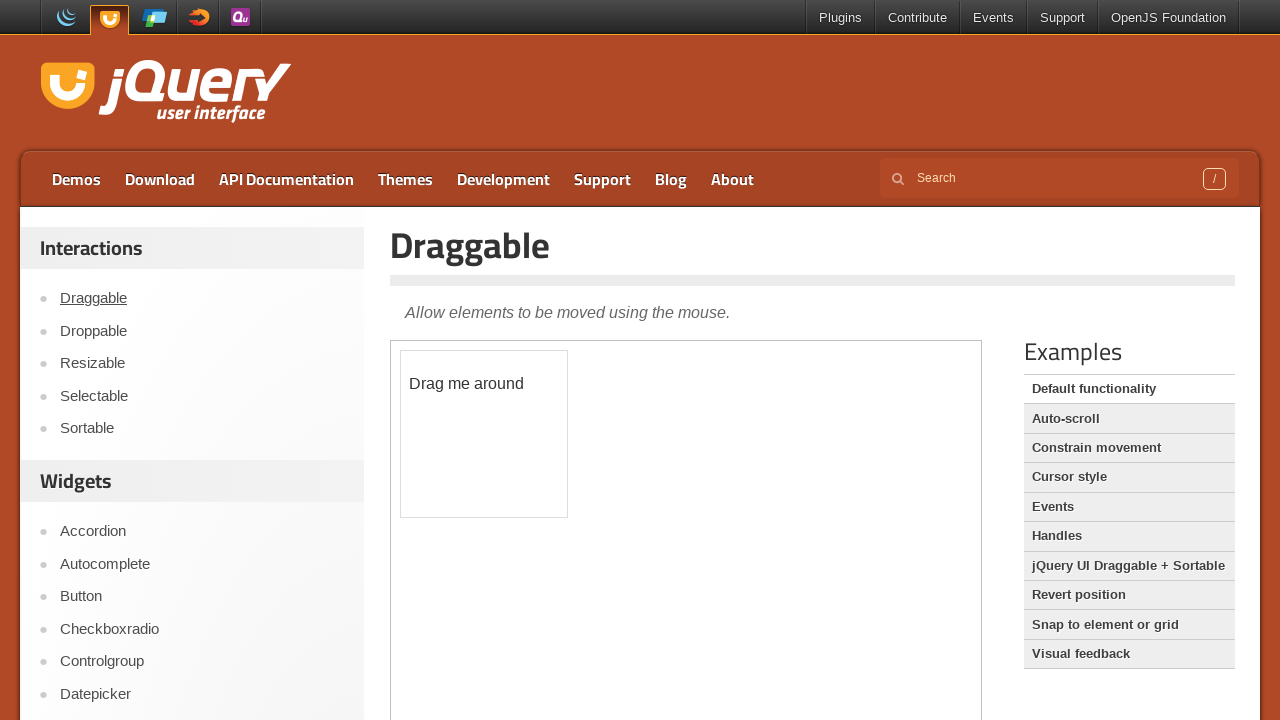

Switched to iframe containing draggable element
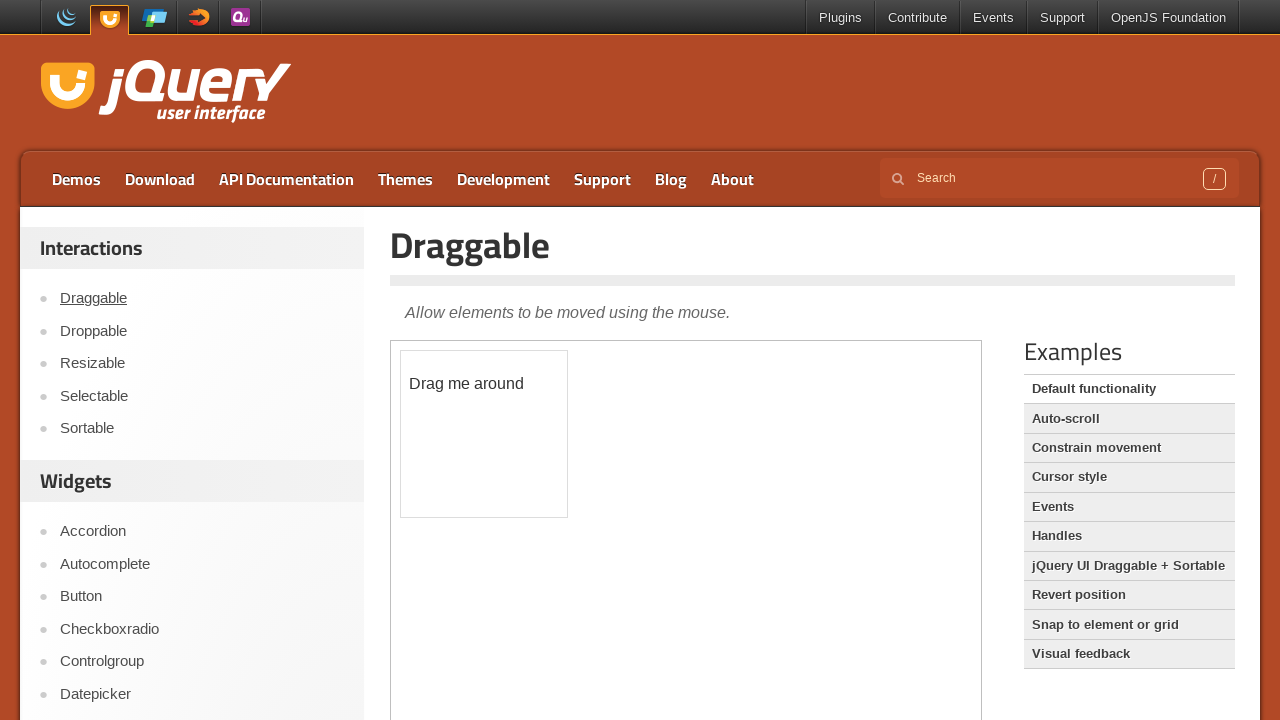

Located the draggable element in iframe
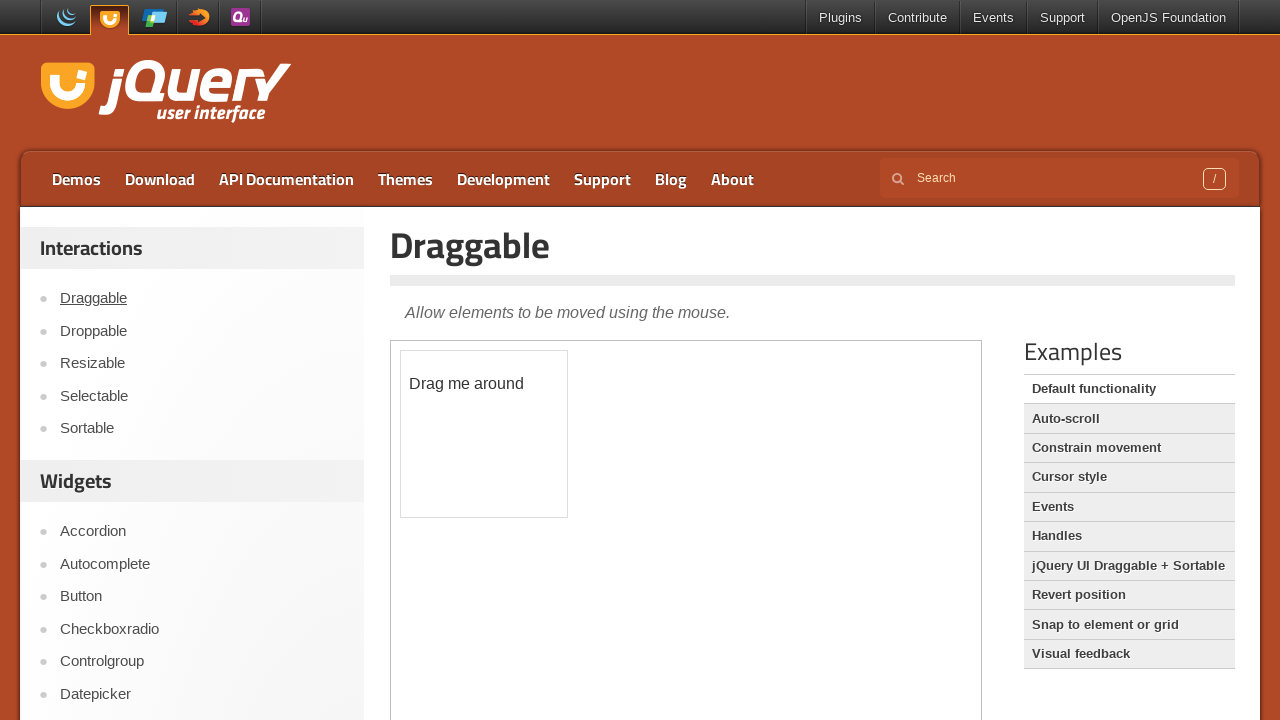

Performed drag action on draggable element by 100px right and 100px down at (501, 451)
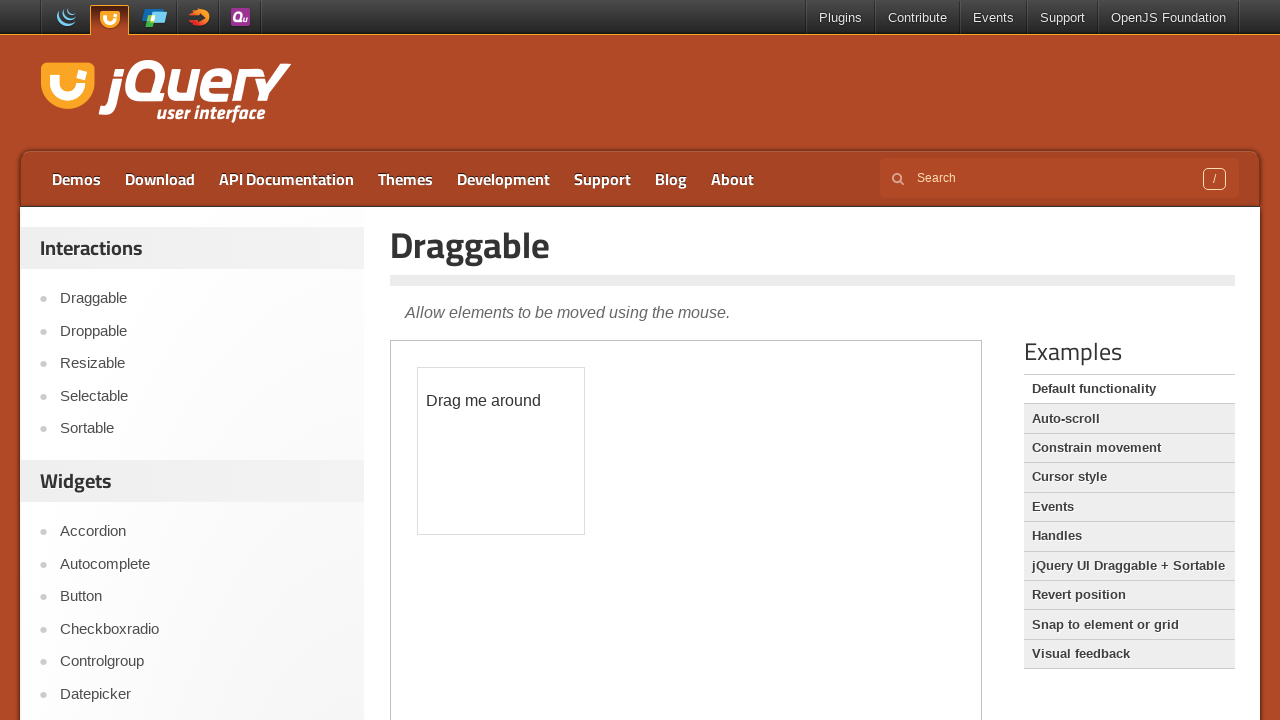

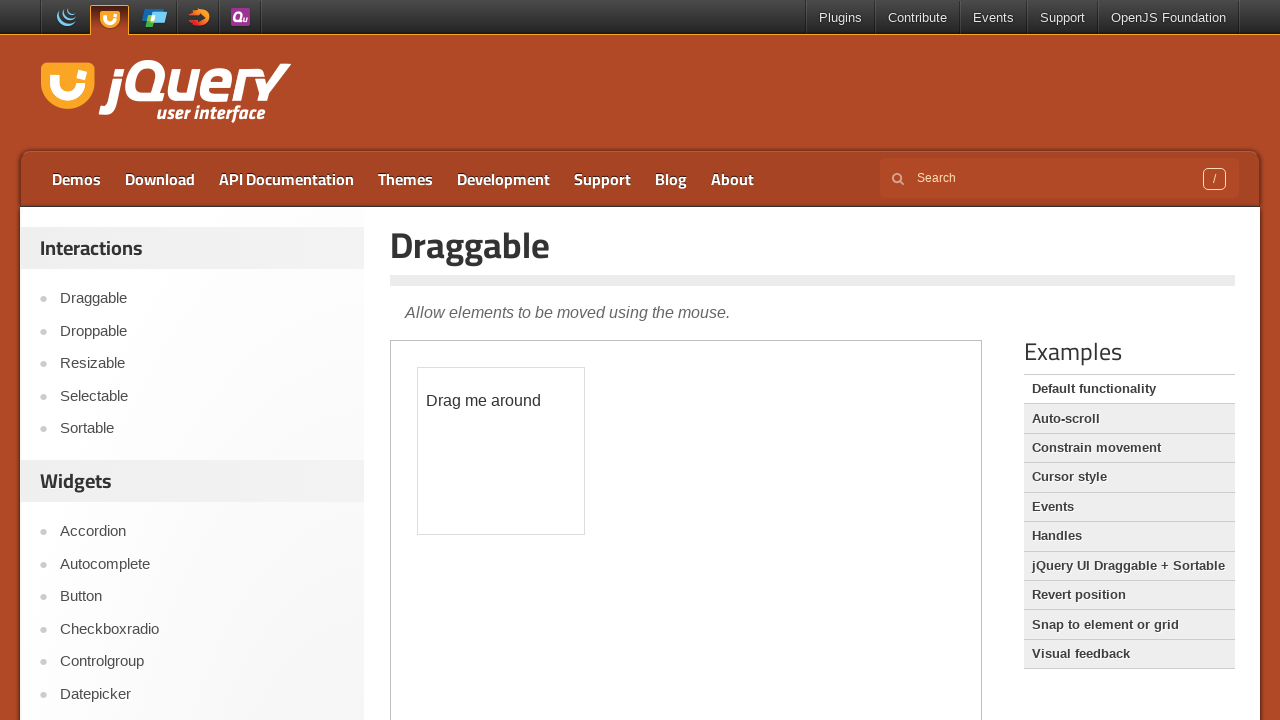